Tests various JavaScript alert interactions including simple alerts, confirmation dialogs, and prompt dialogs on the DemoQA alerts page

Starting URL: https://demoqa.com/alerts

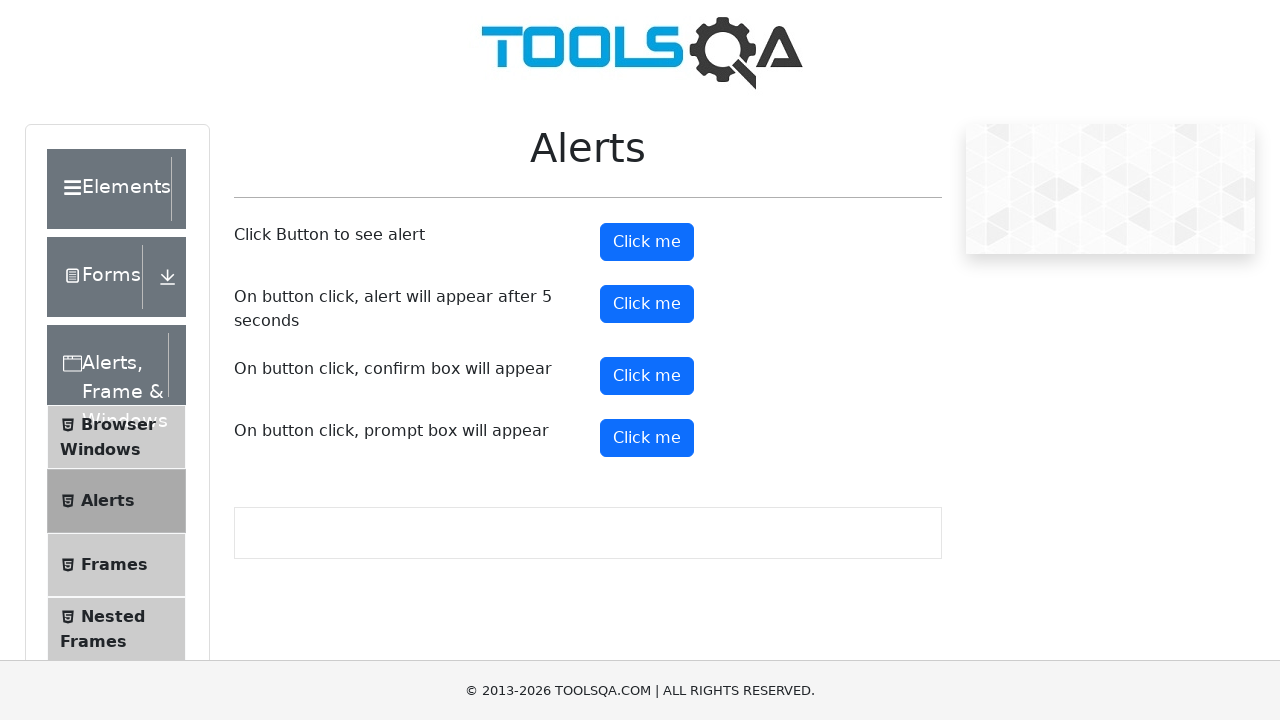

Clicked alert button to trigger simple alert at (647, 242) on #alertButton
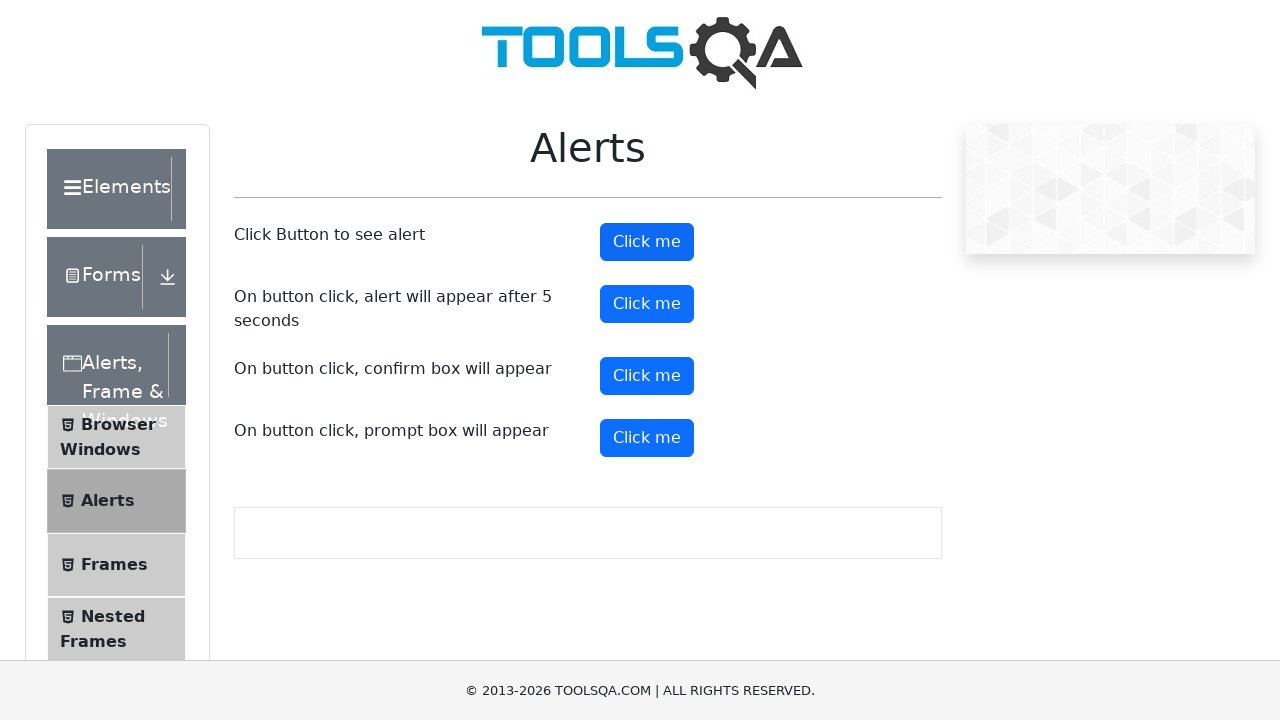

Set up dialog handler to accept simple alert
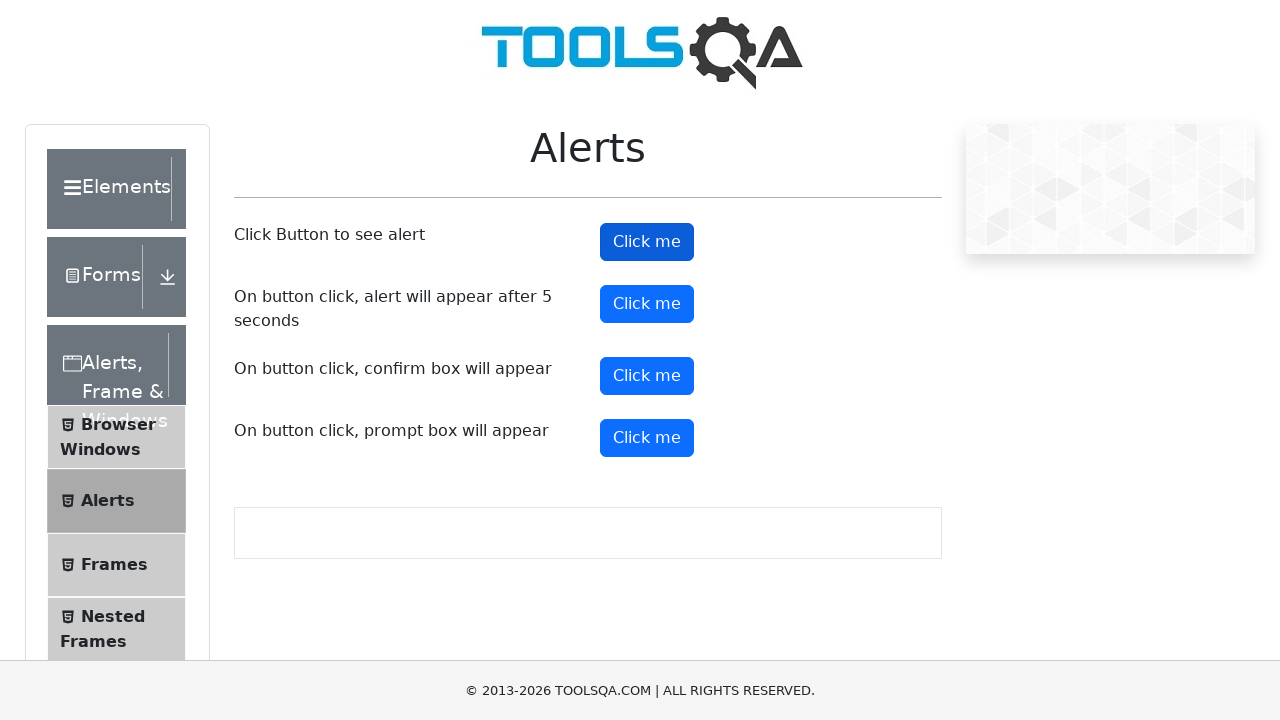

Clicked confirmation button to trigger confirmation dialog at (647, 376) on #confirmButton
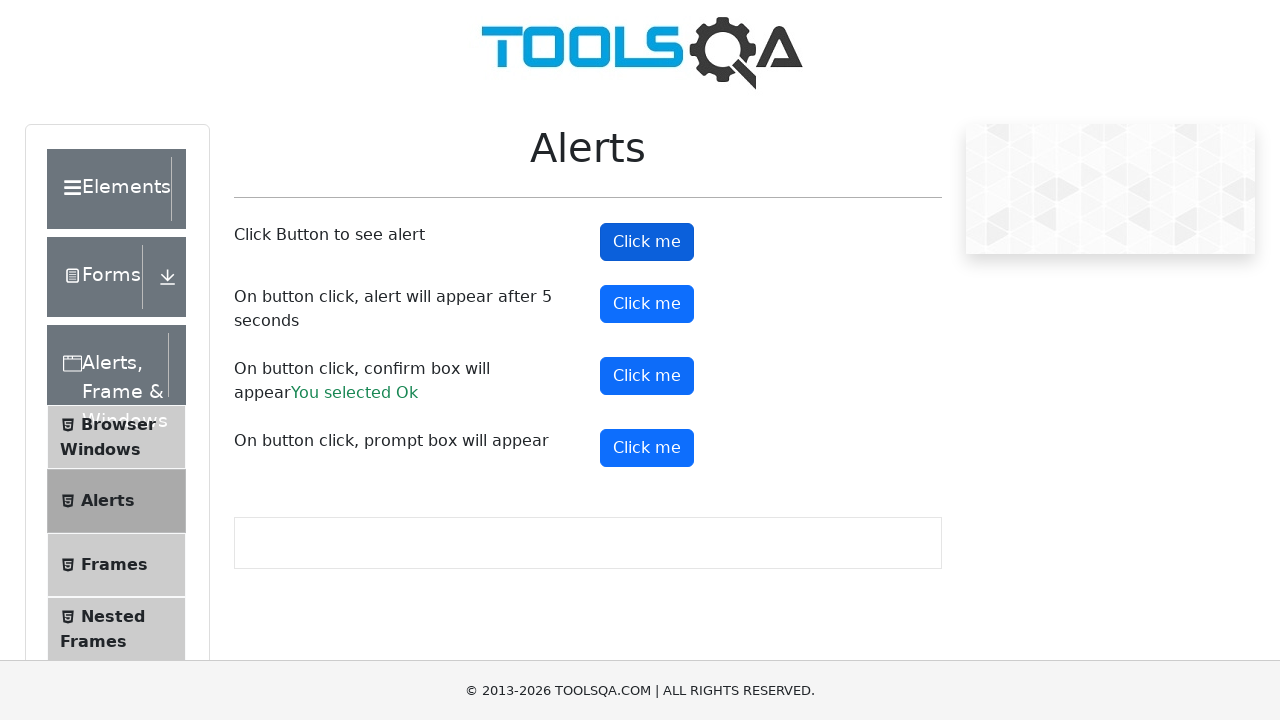

Set up dialog handler to dismiss confirmation dialog
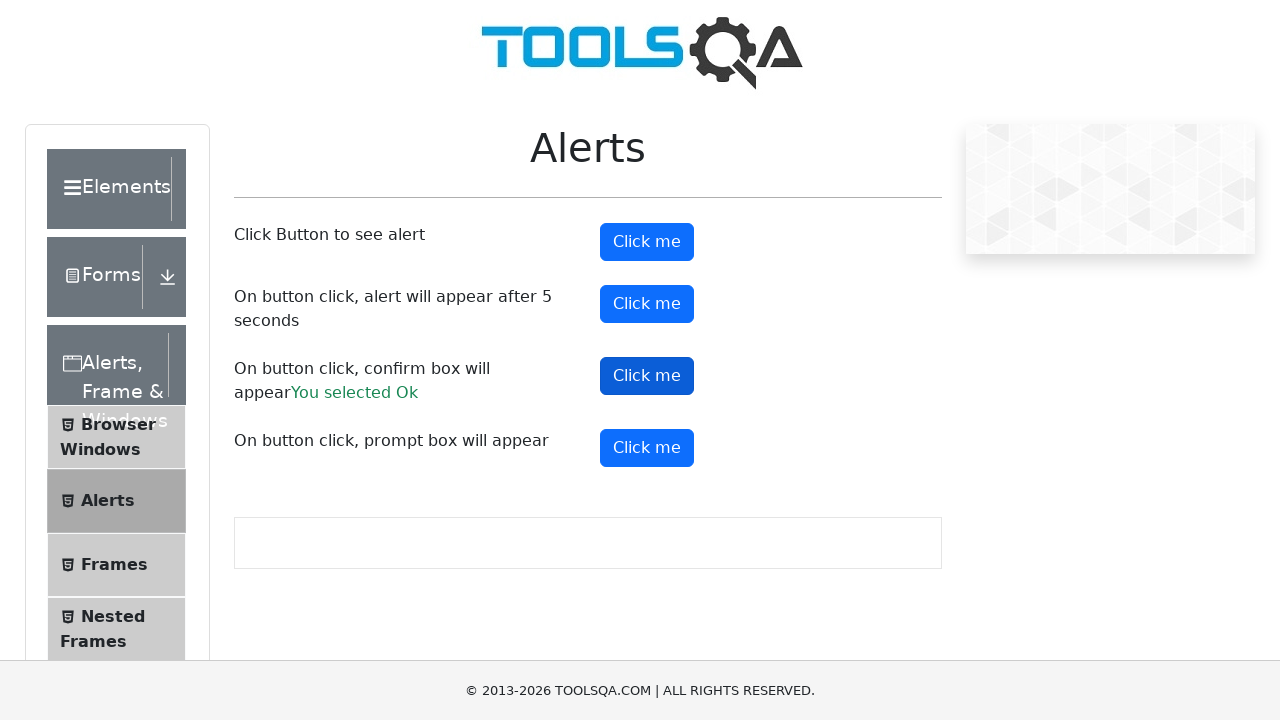

Clicked prompt button to trigger prompt dialog at (647, 448) on #promtButton
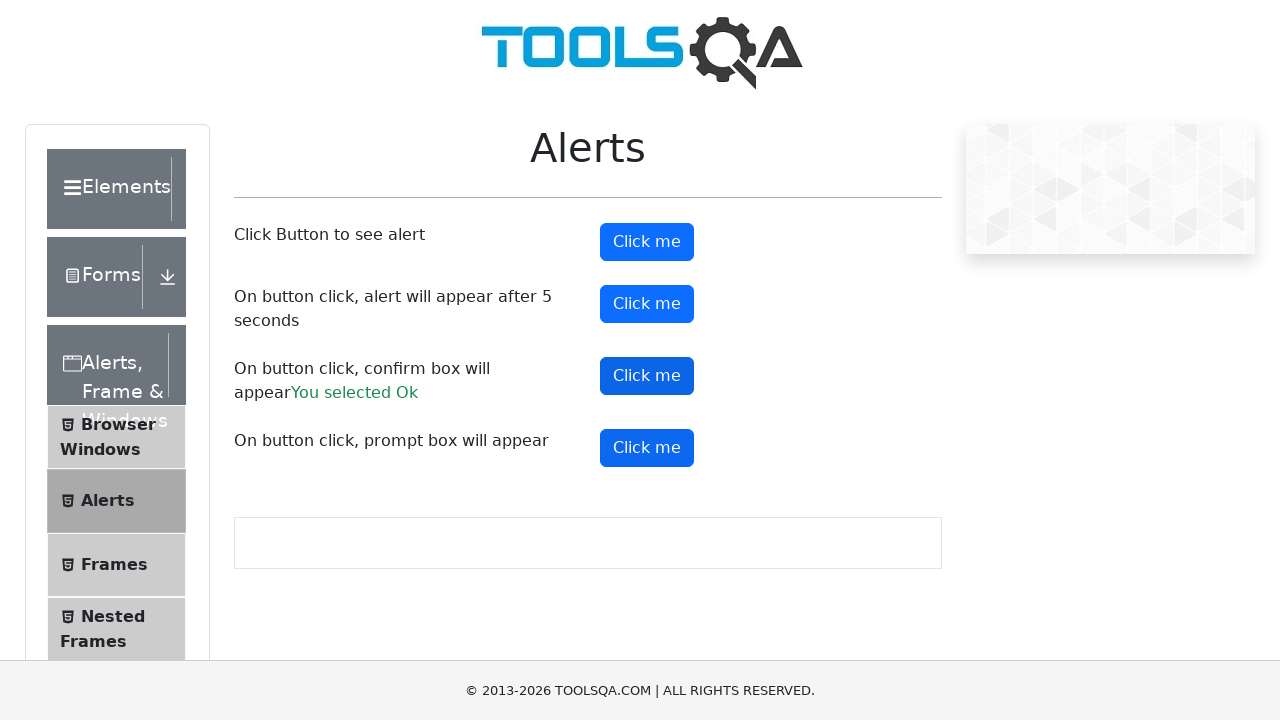

Set up dialog handler to accept prompt dialog with text 'Testing'
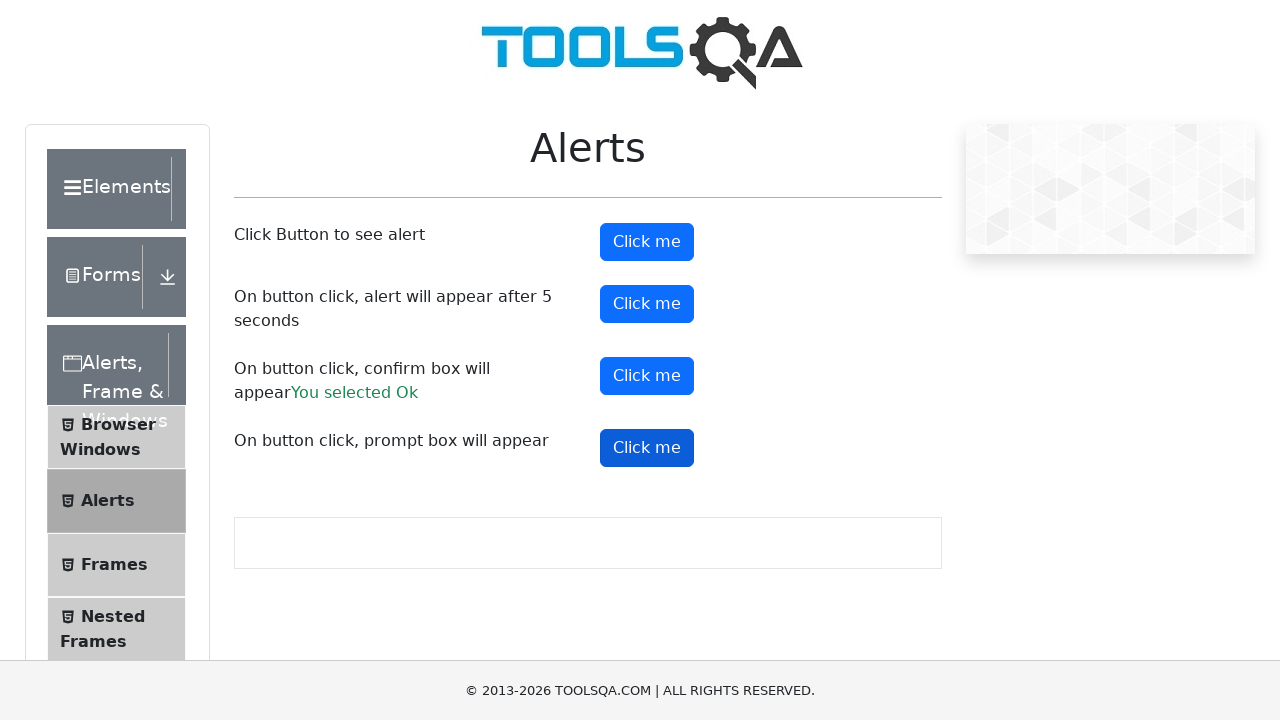

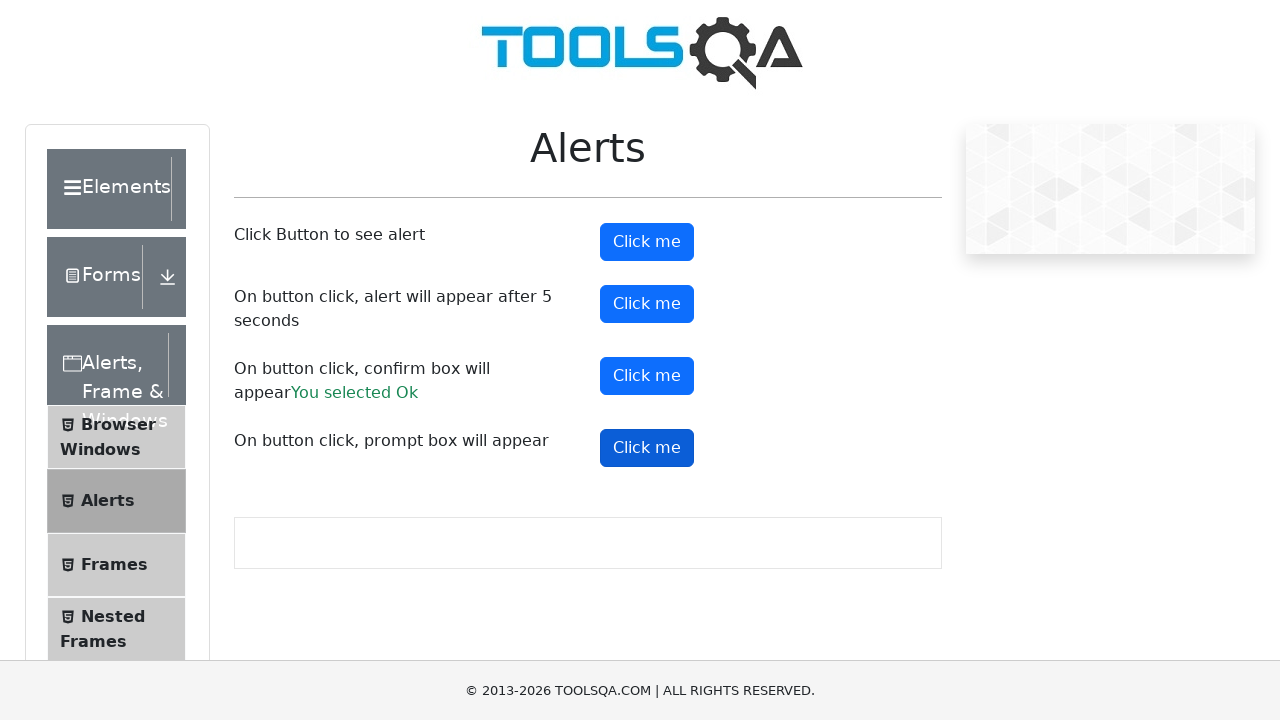